Tests language switching from Ukrainian to English by navigating directly to the English URL.

Starting URL: https://mission101.ai/ua/uzhhorod

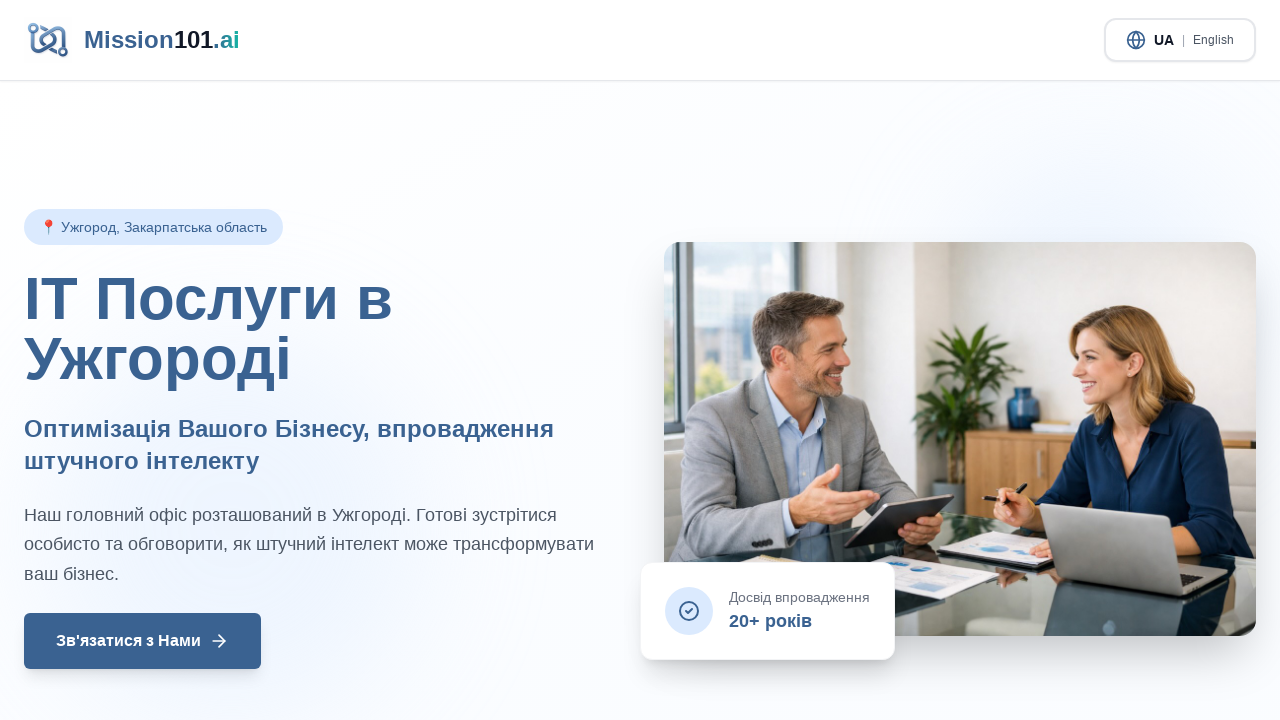

Waited for Ukrainian page to fully load (networkidle)
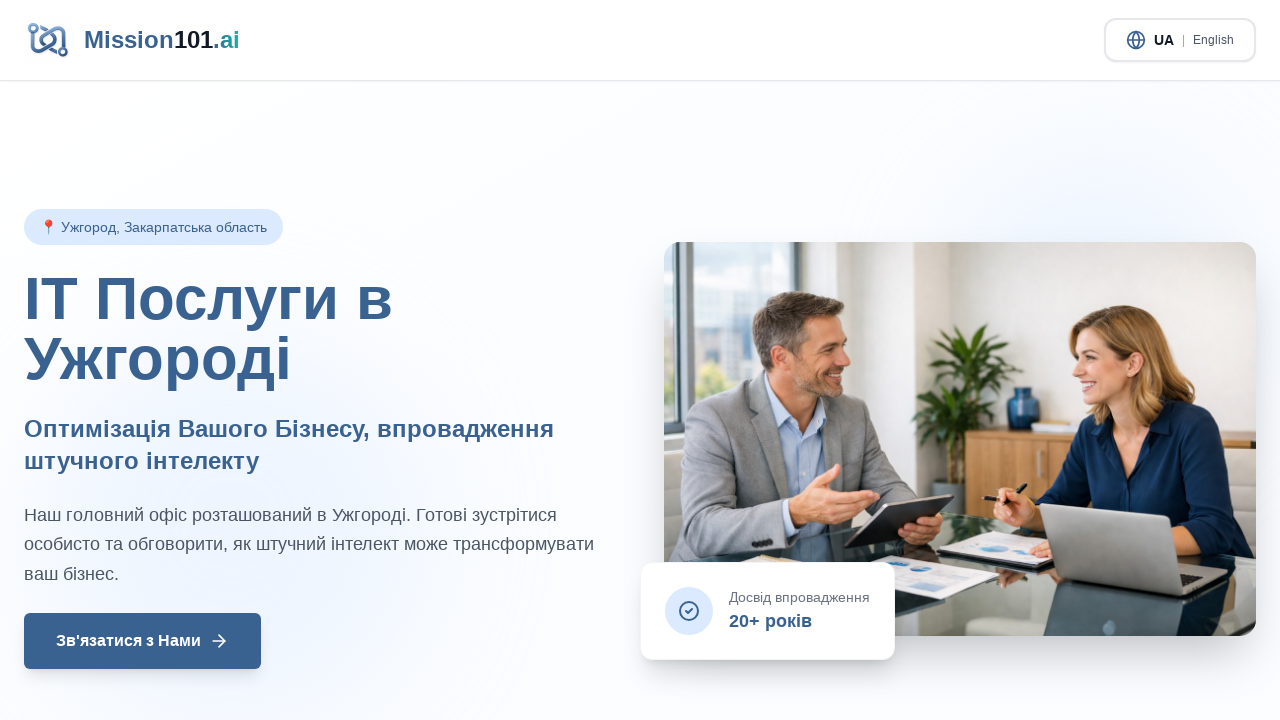

Retrieved Ukrainian title from h1 element
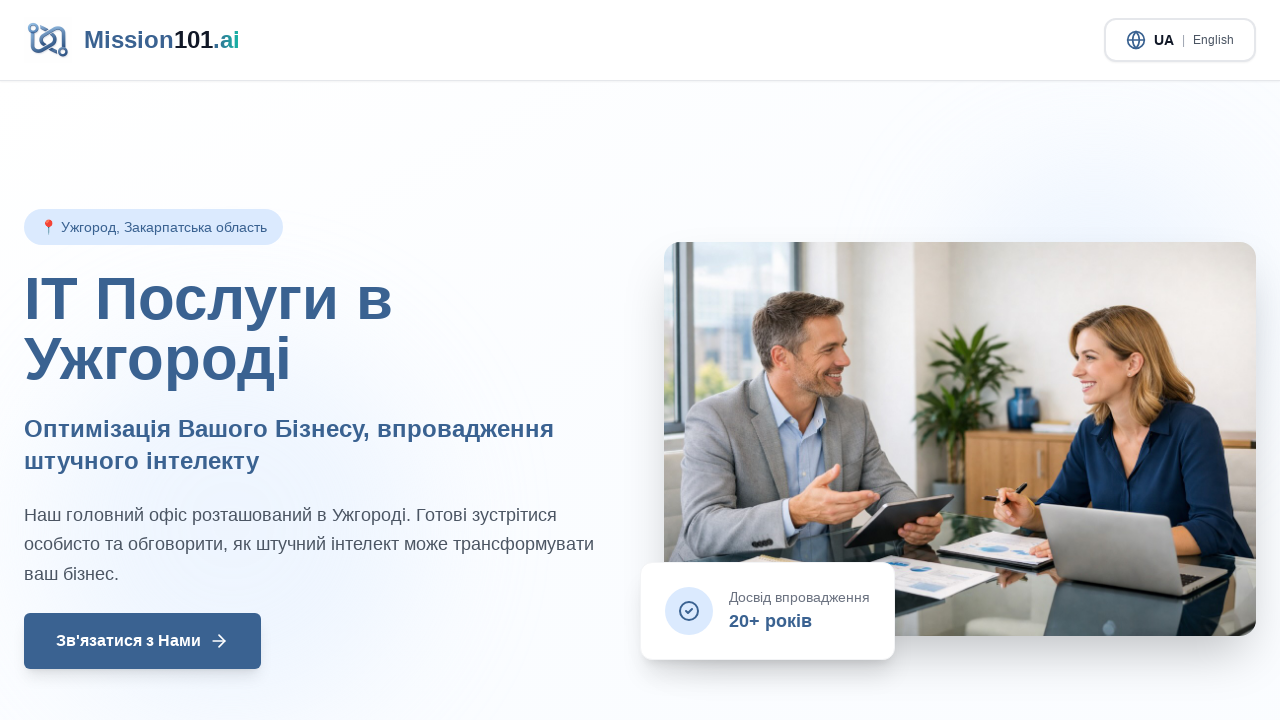

Verified Ukrainian title contains 'Ужгород'
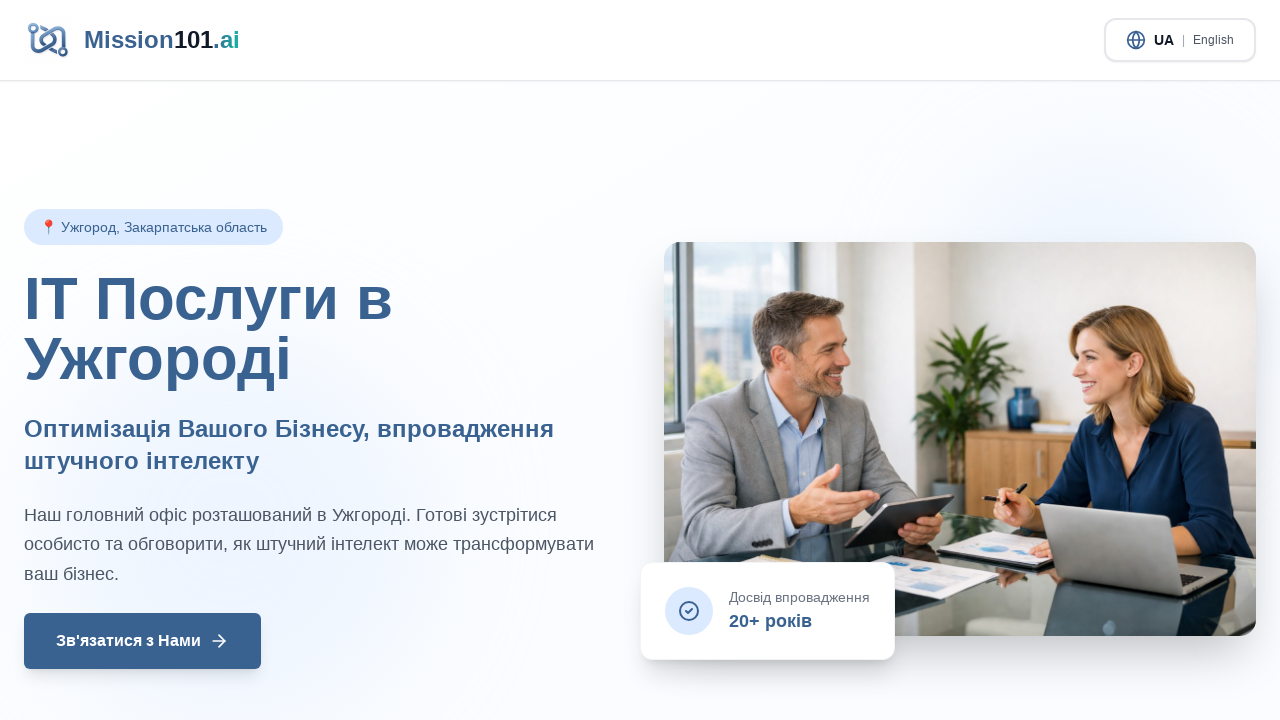

Navigated to English version at https://mission101.ai/en/uzhhorod
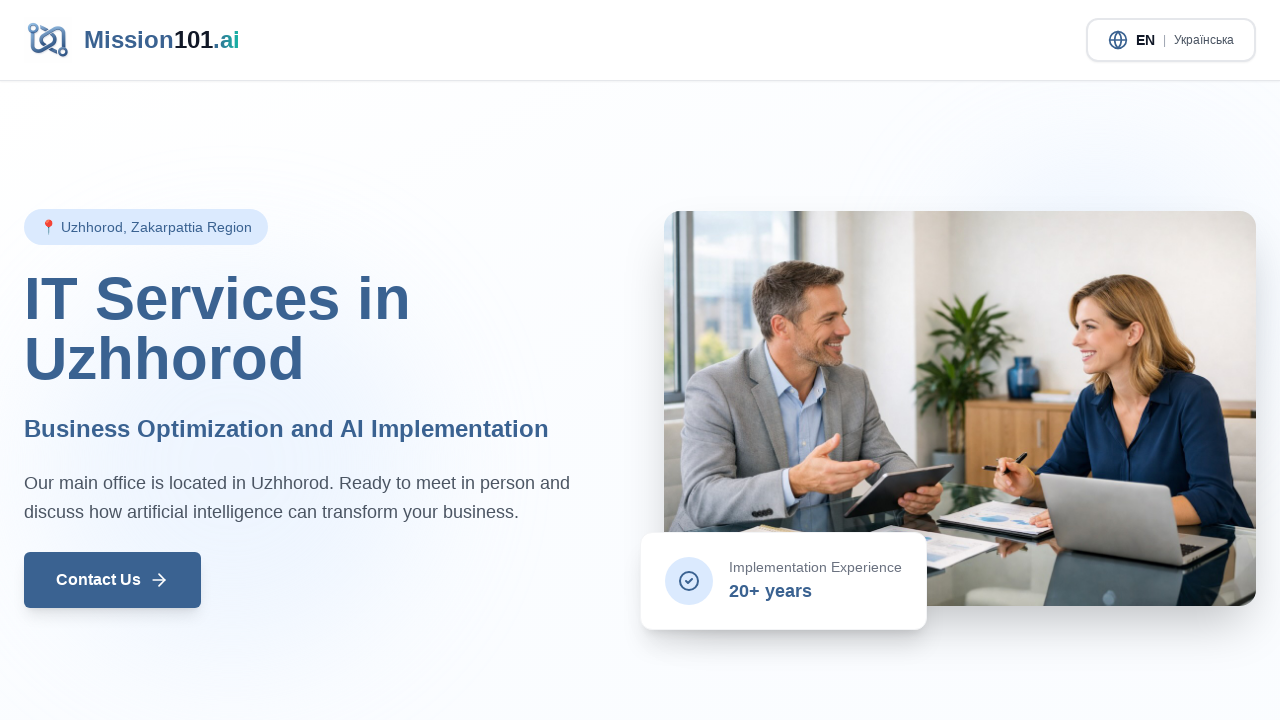

Waited for English page to fully load (networkidle)
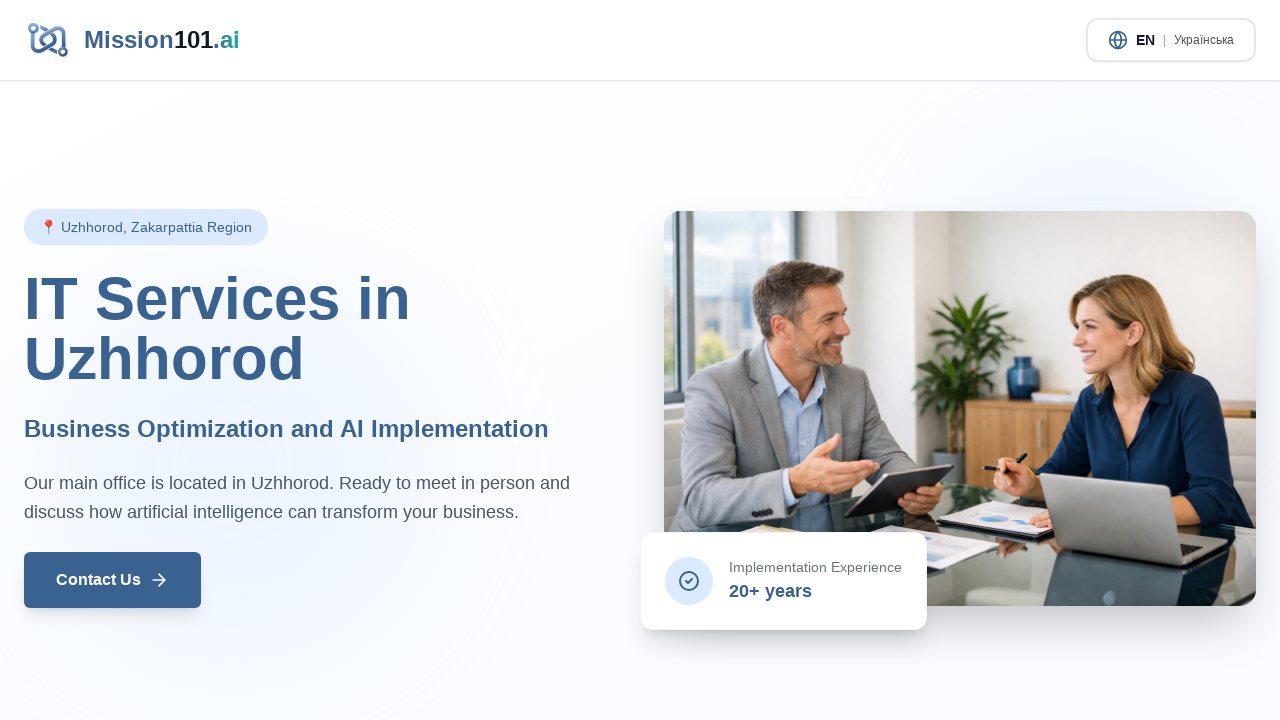

Retrieved English title from h1 element
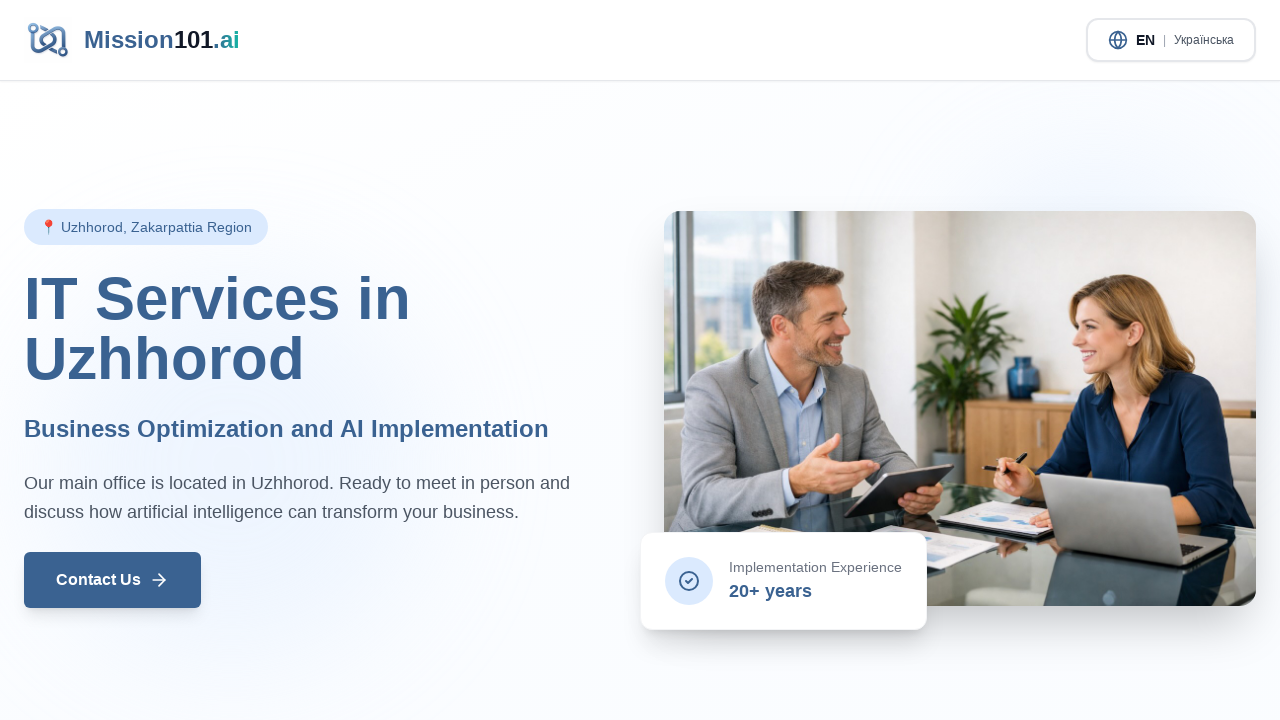

Verified English title contains 'Uzhhorod'
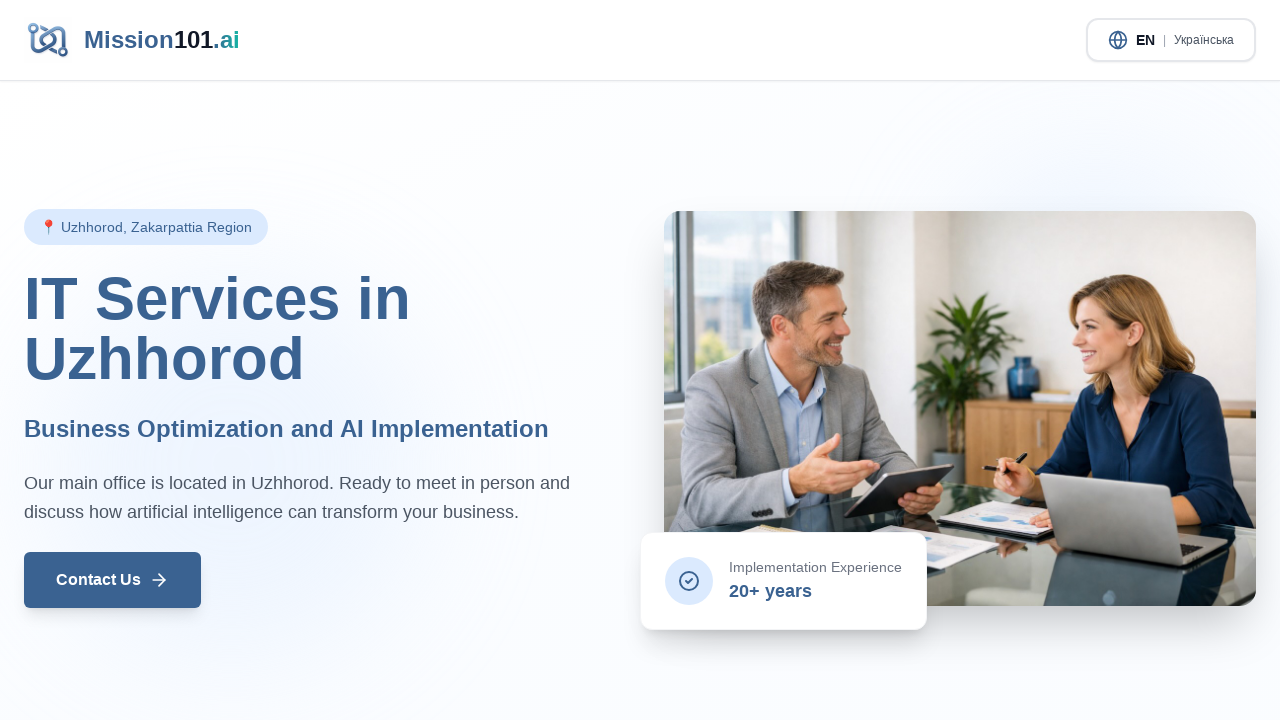

Verified English title does not contain Ukrainian text 'Ужгород'
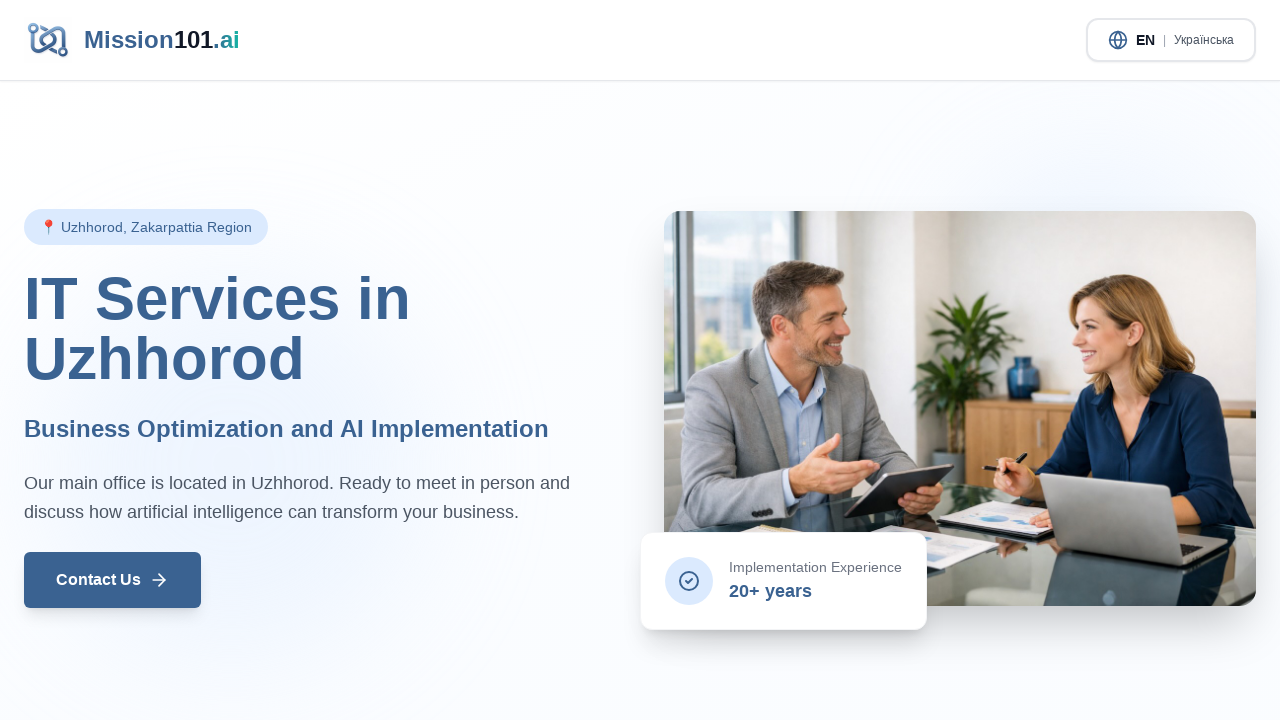

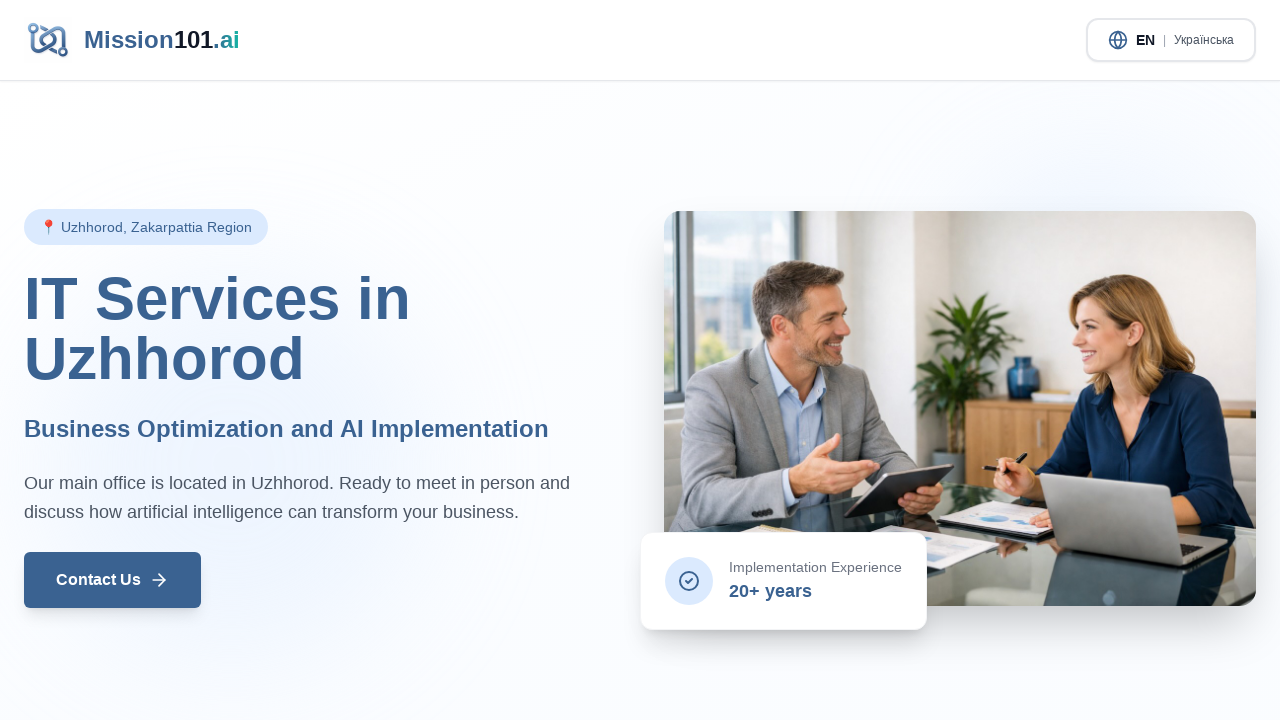